Navigates to the Thinking Tester Contact List page, clicks a "here" link, and then clicks on an environment dropdown element

Starting URL: https://thinking-tester-contact-list.herokuapp.com/

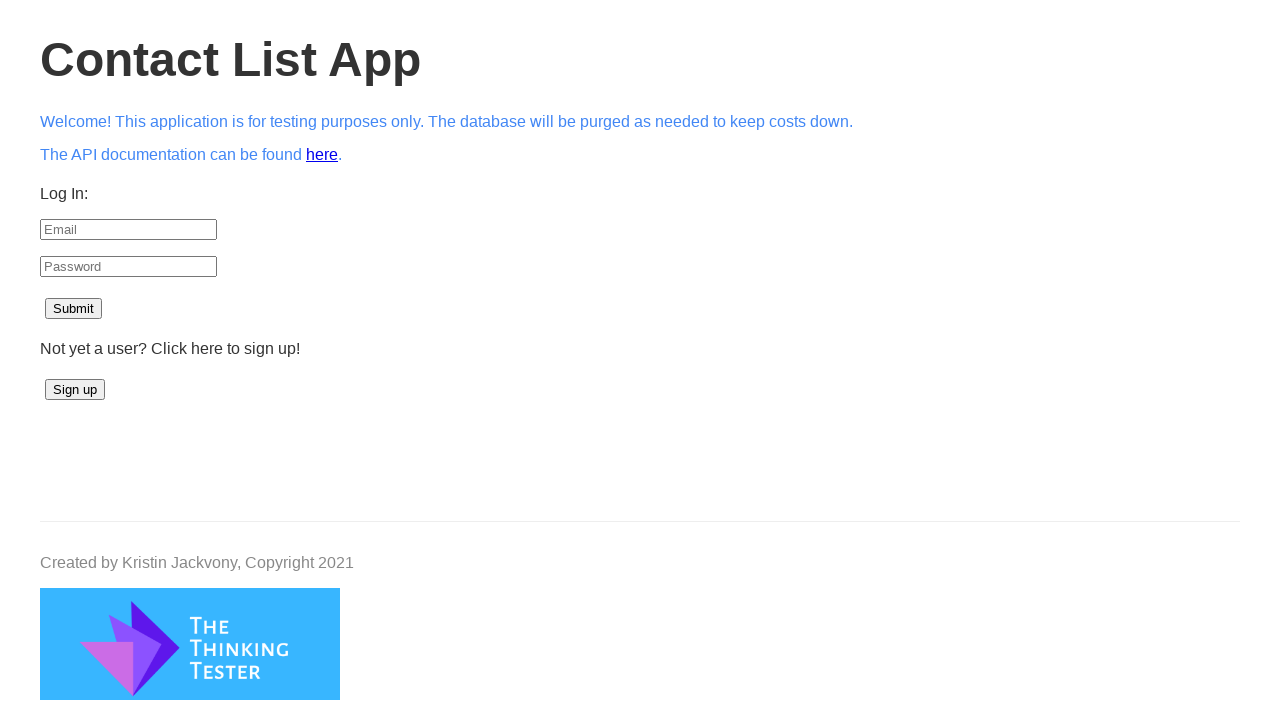

Clicked the 'here' link at (322, 155) on a:text('here')
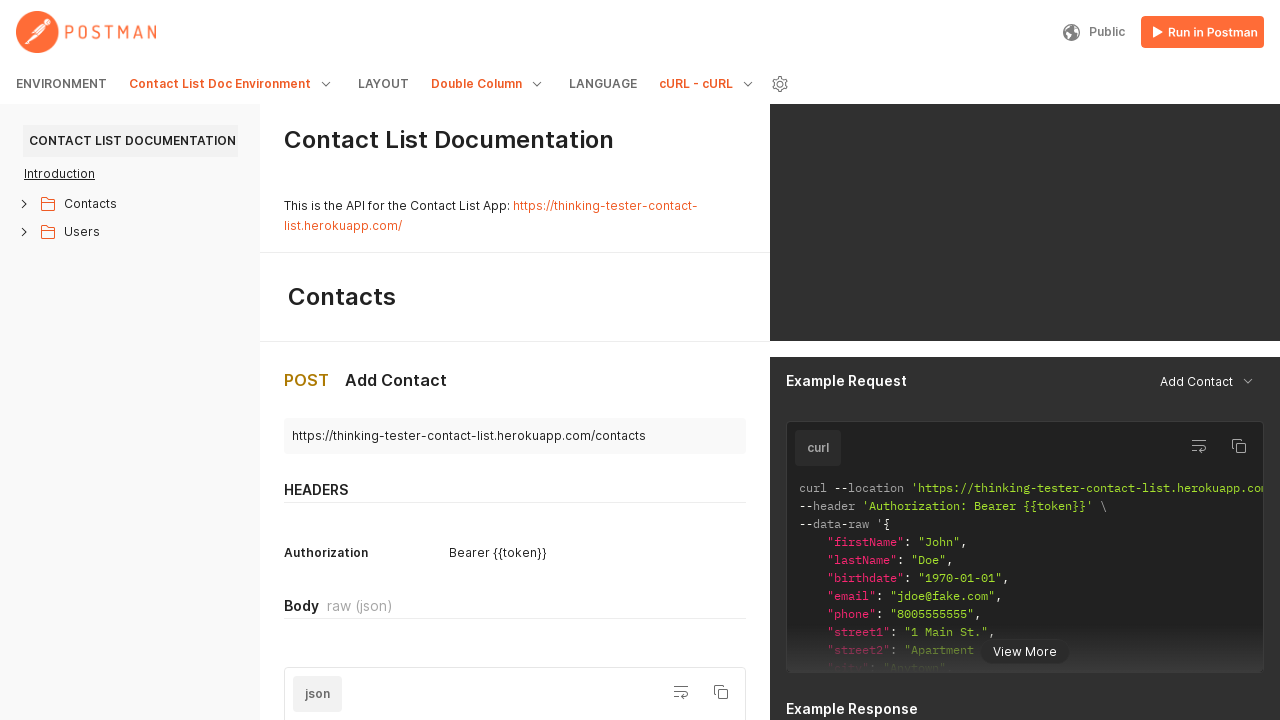

Clicked the environment dropdown element at (330, 84) on (//div[@aria-hidden='true'])[1]
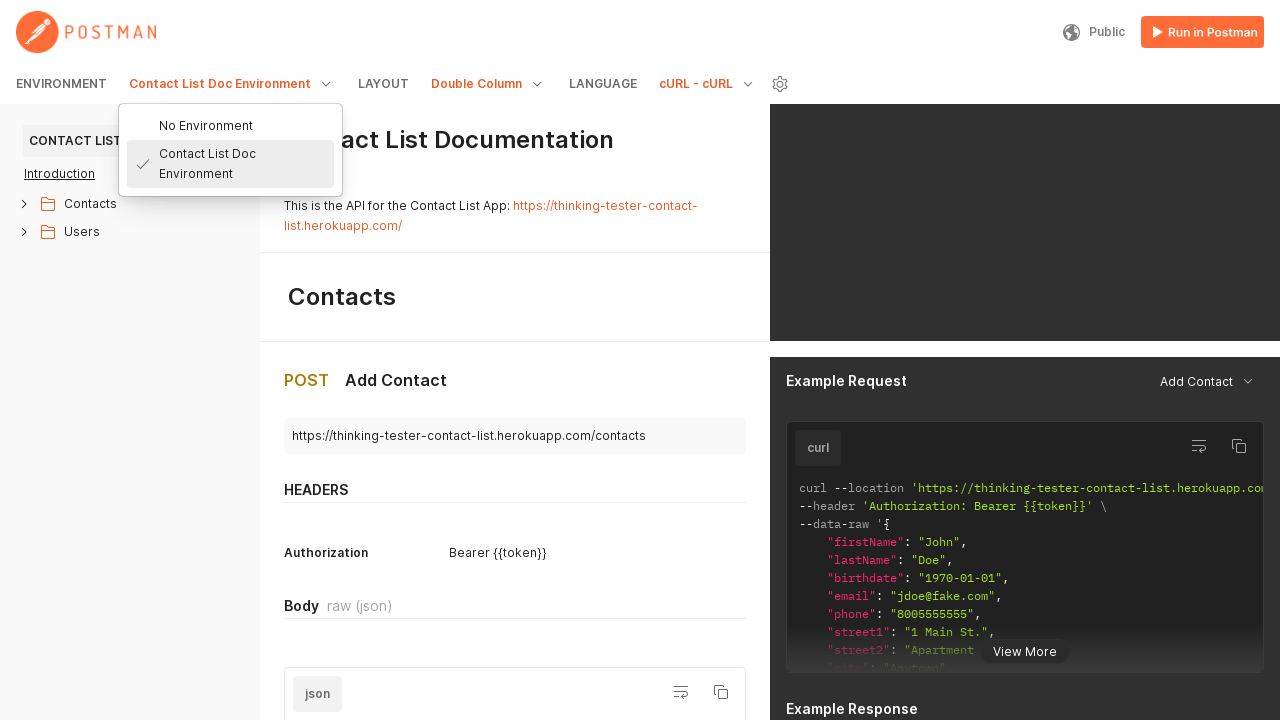

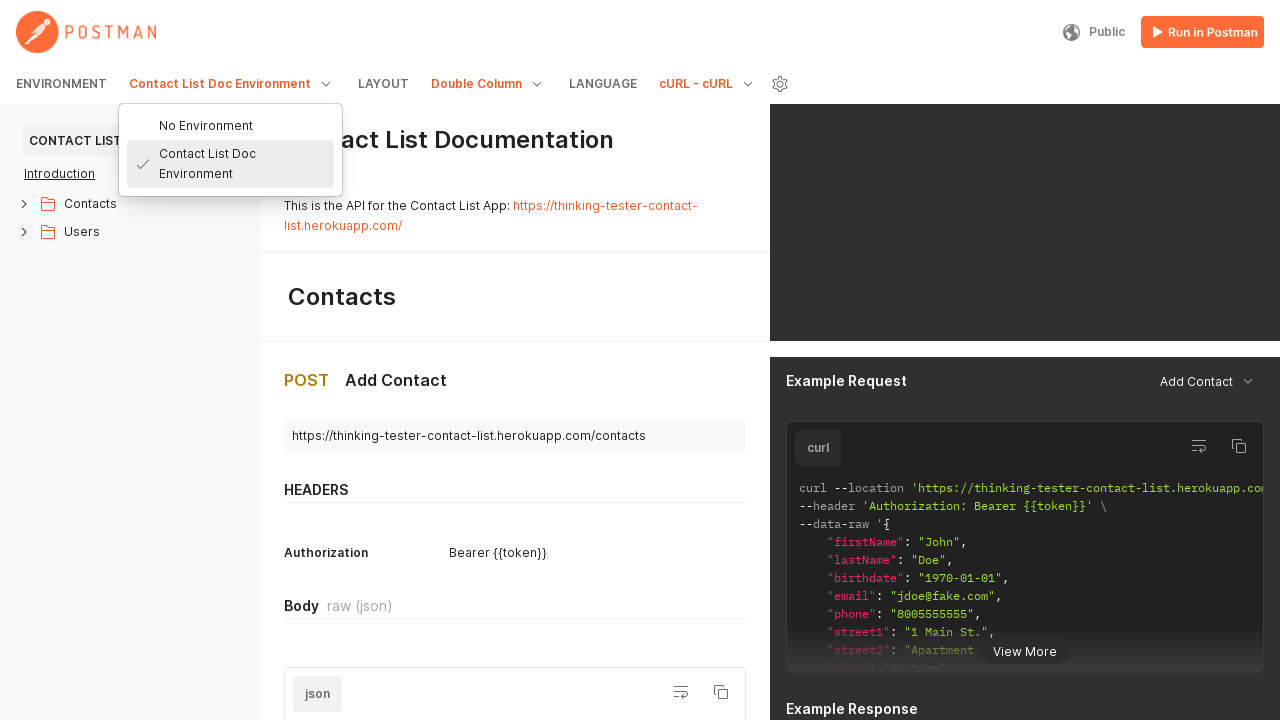